Navigates to an LMS website and clicks on the "My Account" link to verify navigation

Starting URL: https://alchemy.hguy.co/lms

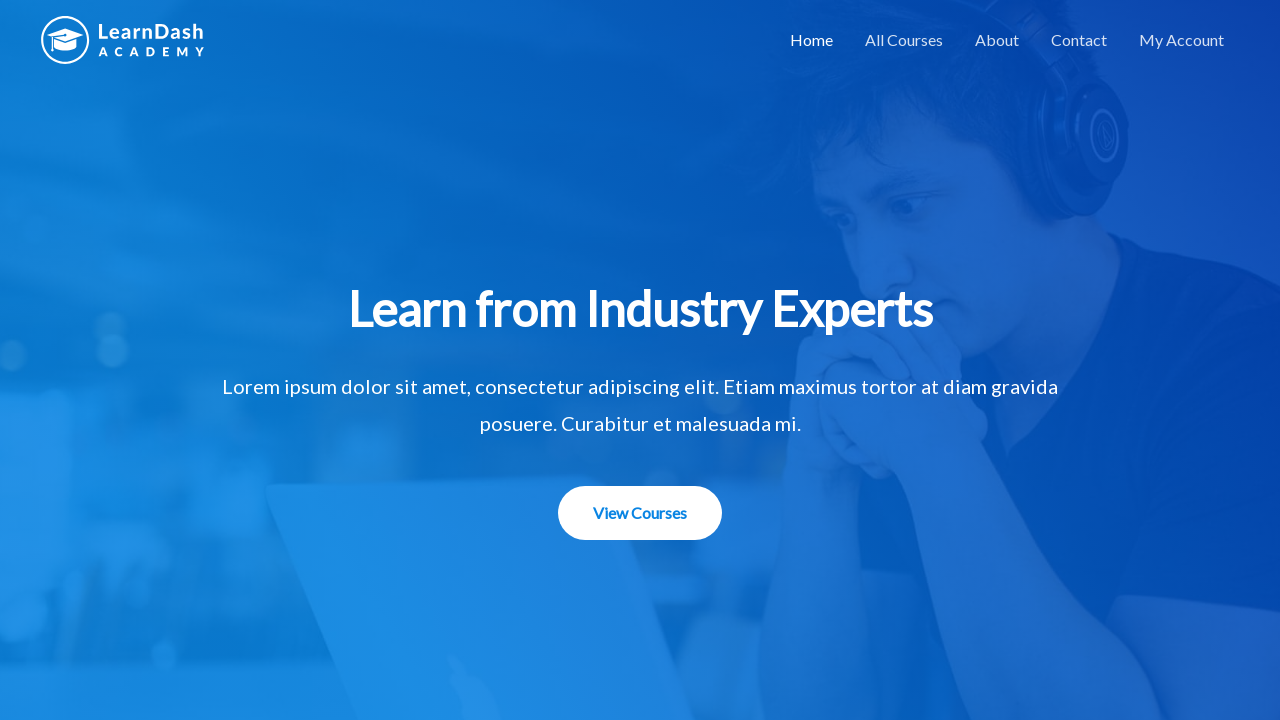

Navigated to LMS website at https://alchemy.hguy.co/lms
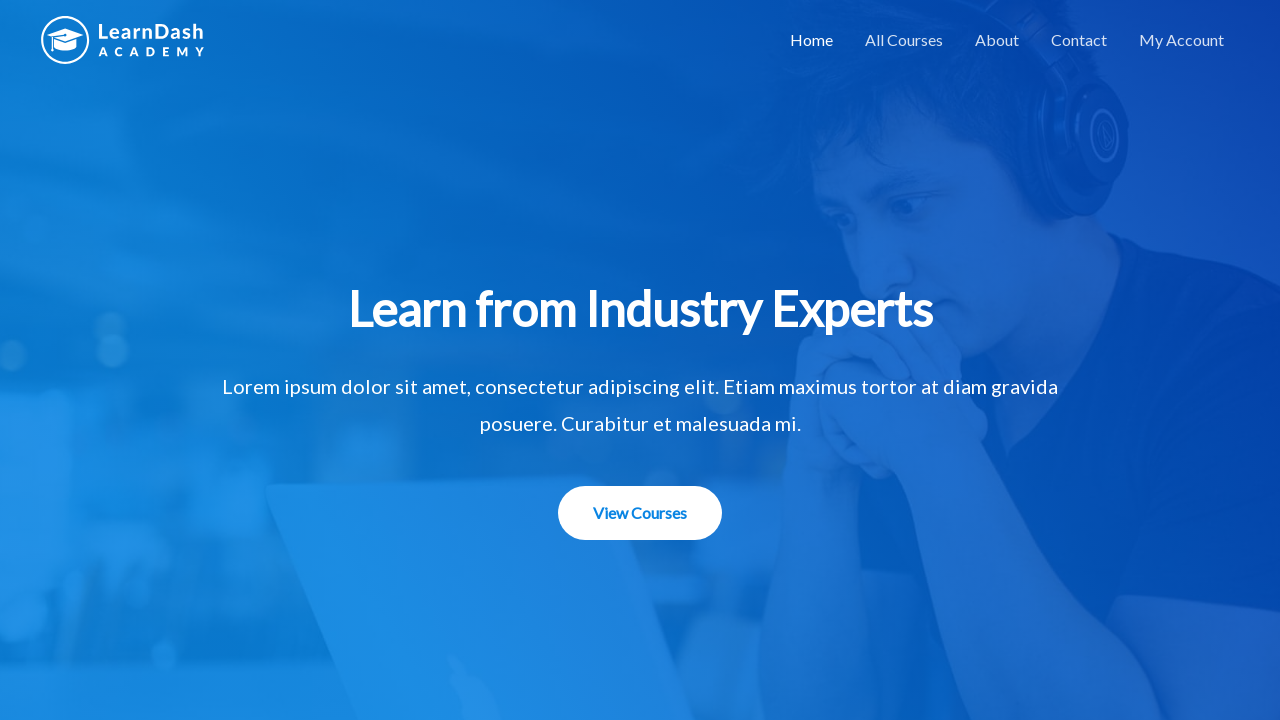

Clicked on 'My Account' link at (1182, 40) on a:has-text('My Account')
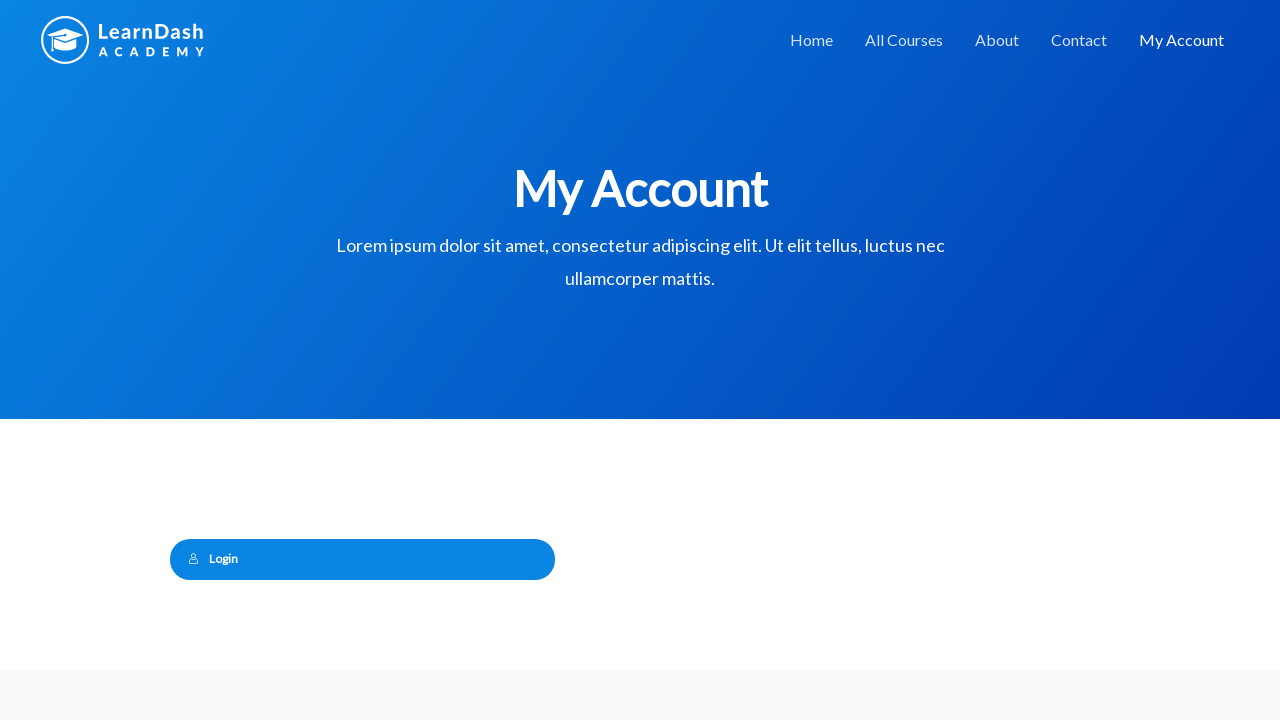

Verified 'My Account' appears in page title
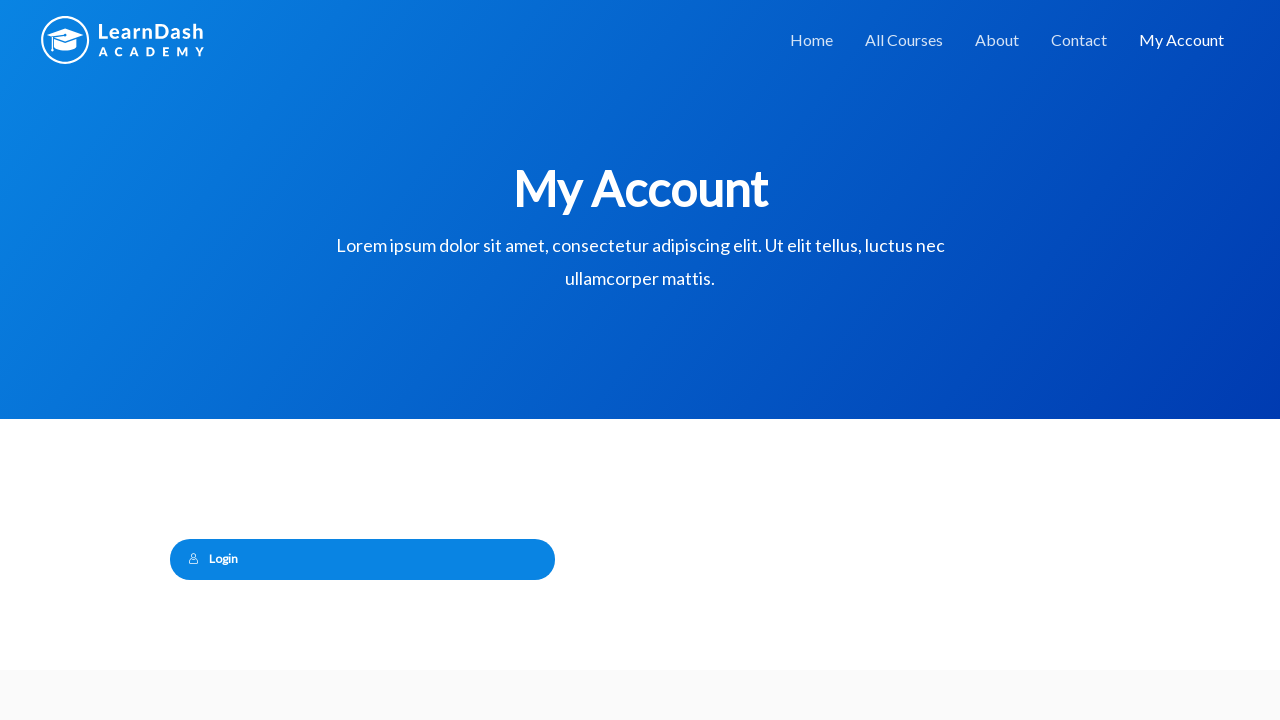

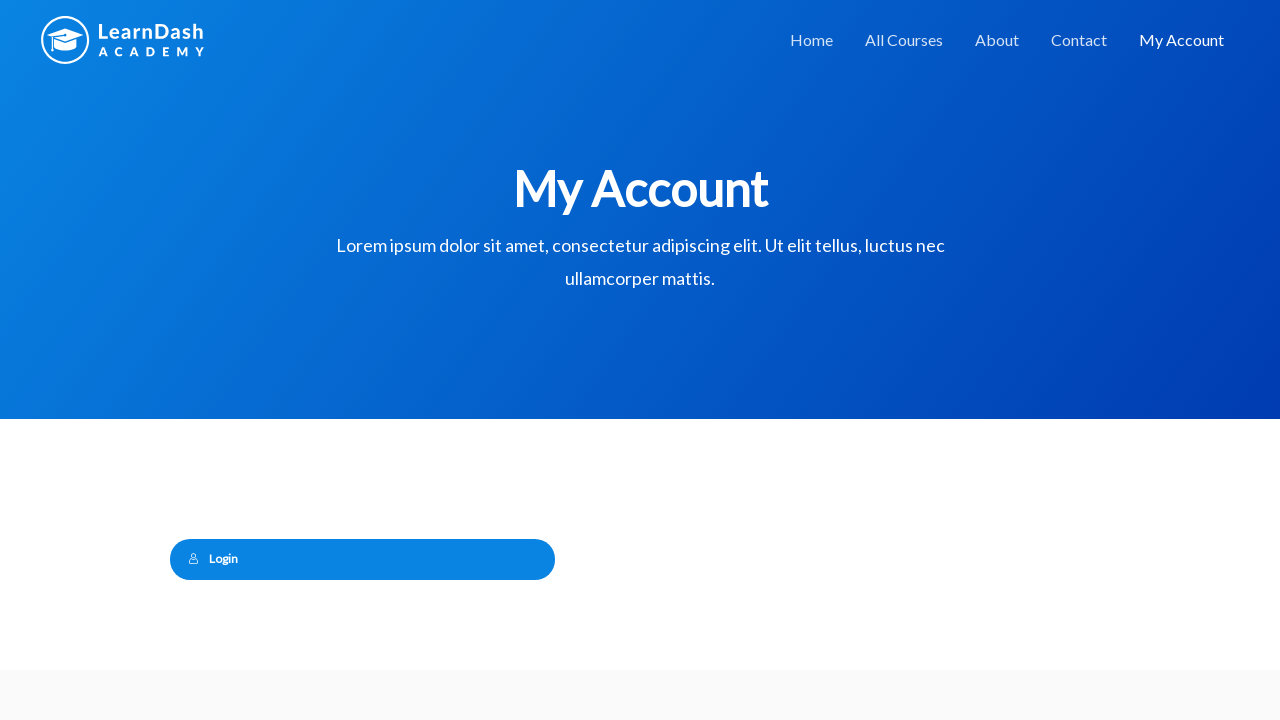